Tests checkbox functionality by clicking on a senior citizen discount checkbox and verifying its selection state

Starting URL: https://rahulshettyacademy.com/dropdownsPractise/

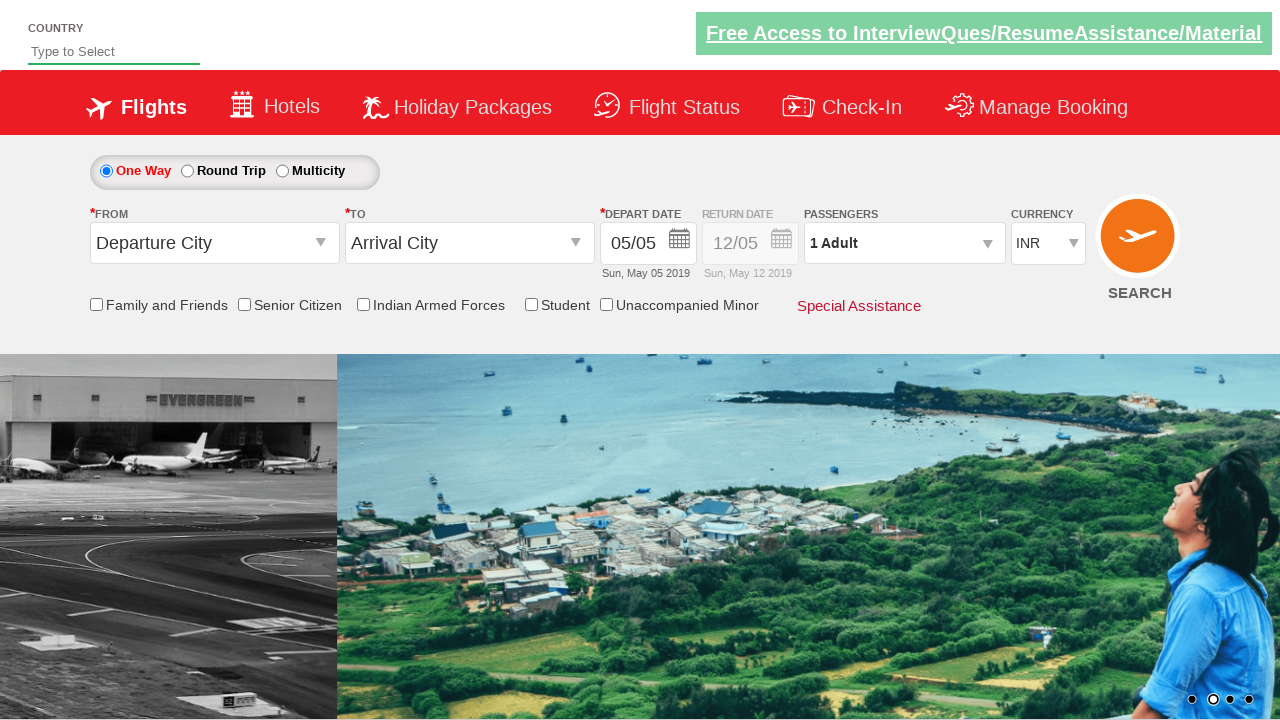

Clicked the Senior Citizen Discount checkbox at (244, 304) on input[id*='SeniorCitizenDiscount']
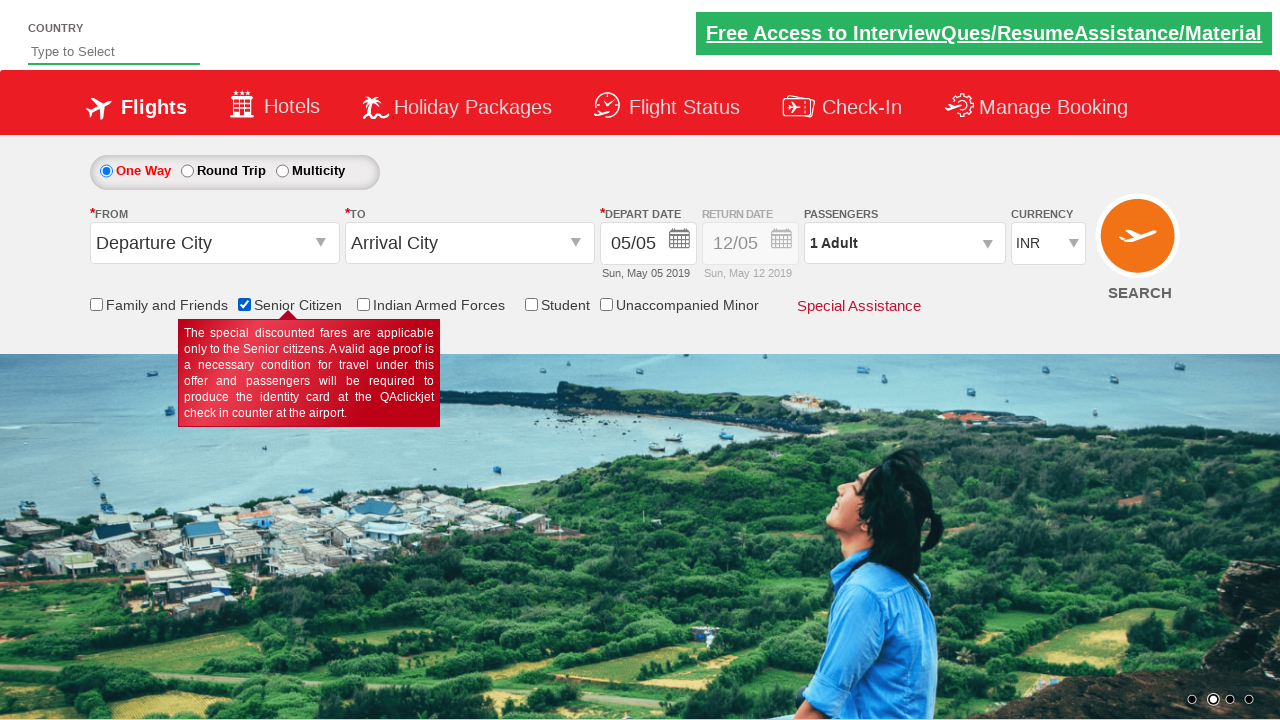

Checked if Senior Citizen Discount checkbox is selected
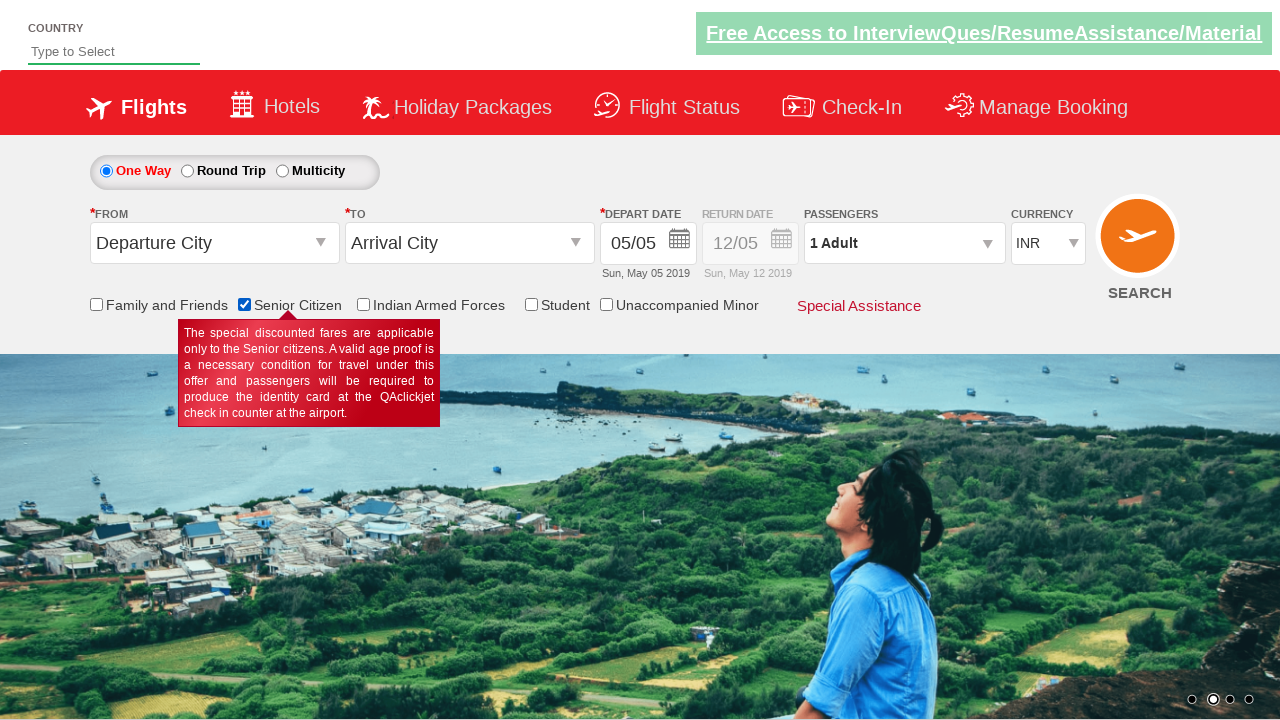

Verified Senior Citizen Discount checkbox is selected
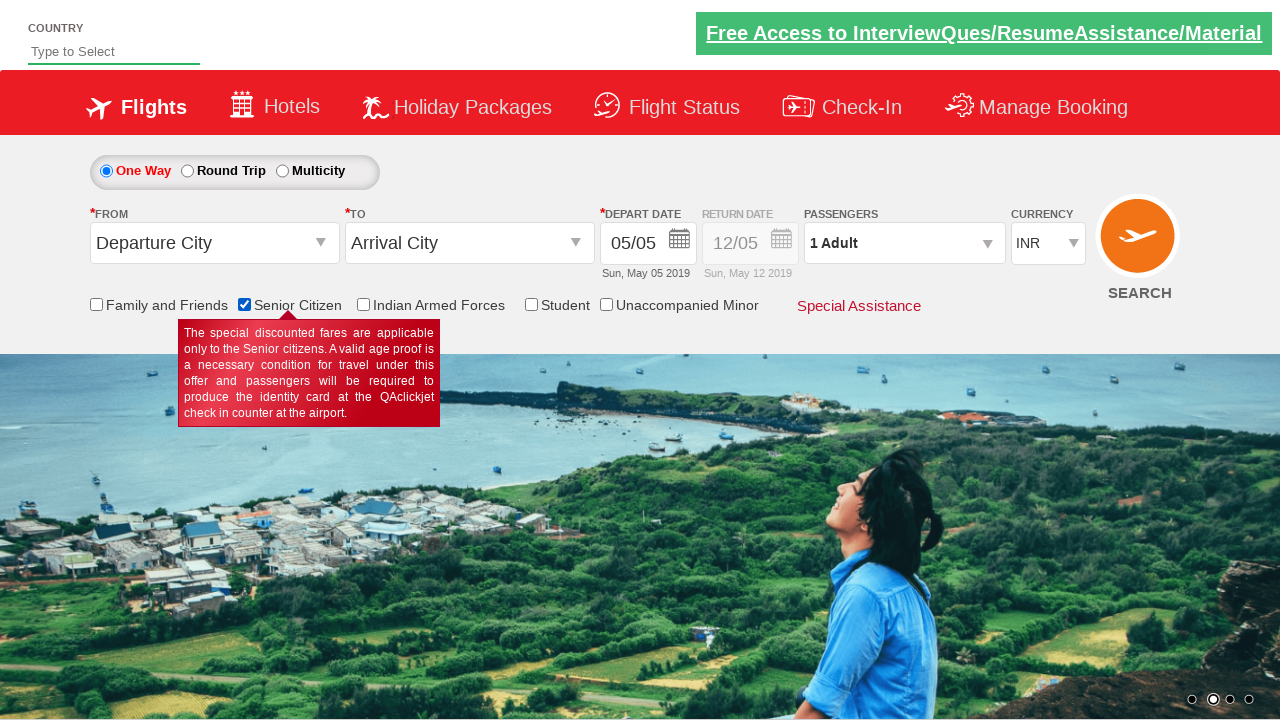

Counted total checkboxes on the page
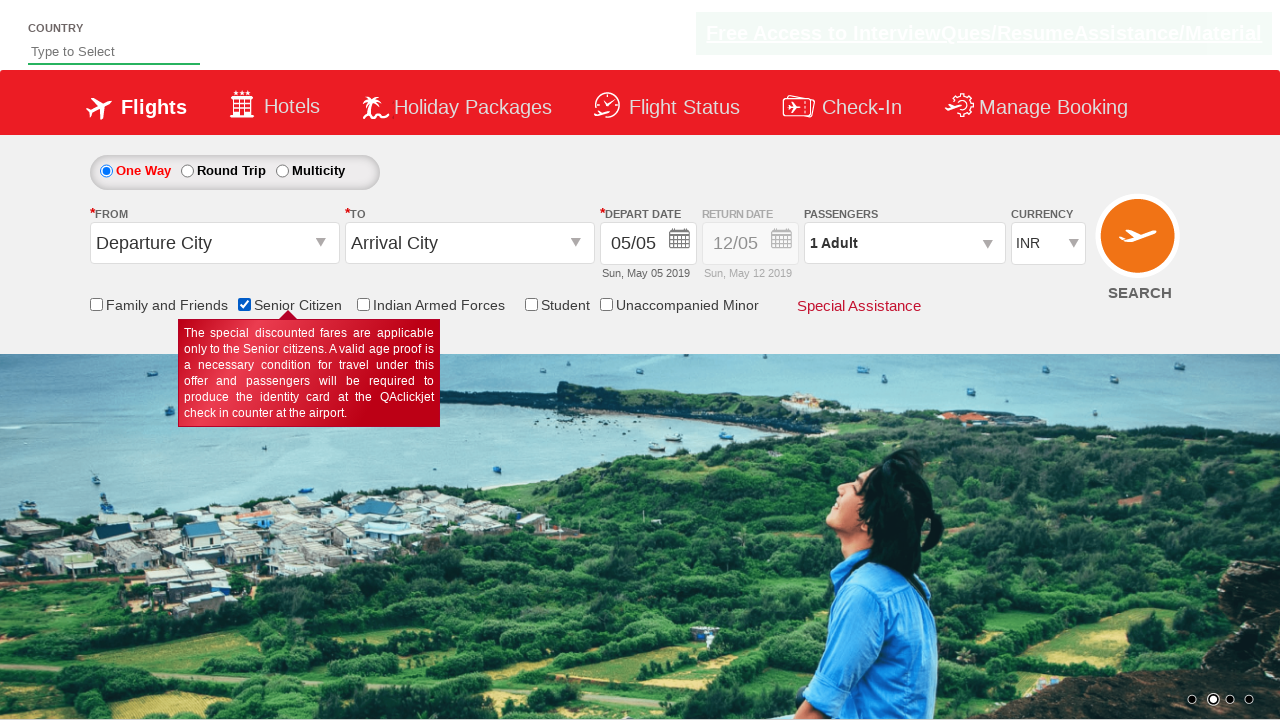

Verified that checkboxes are present on the page
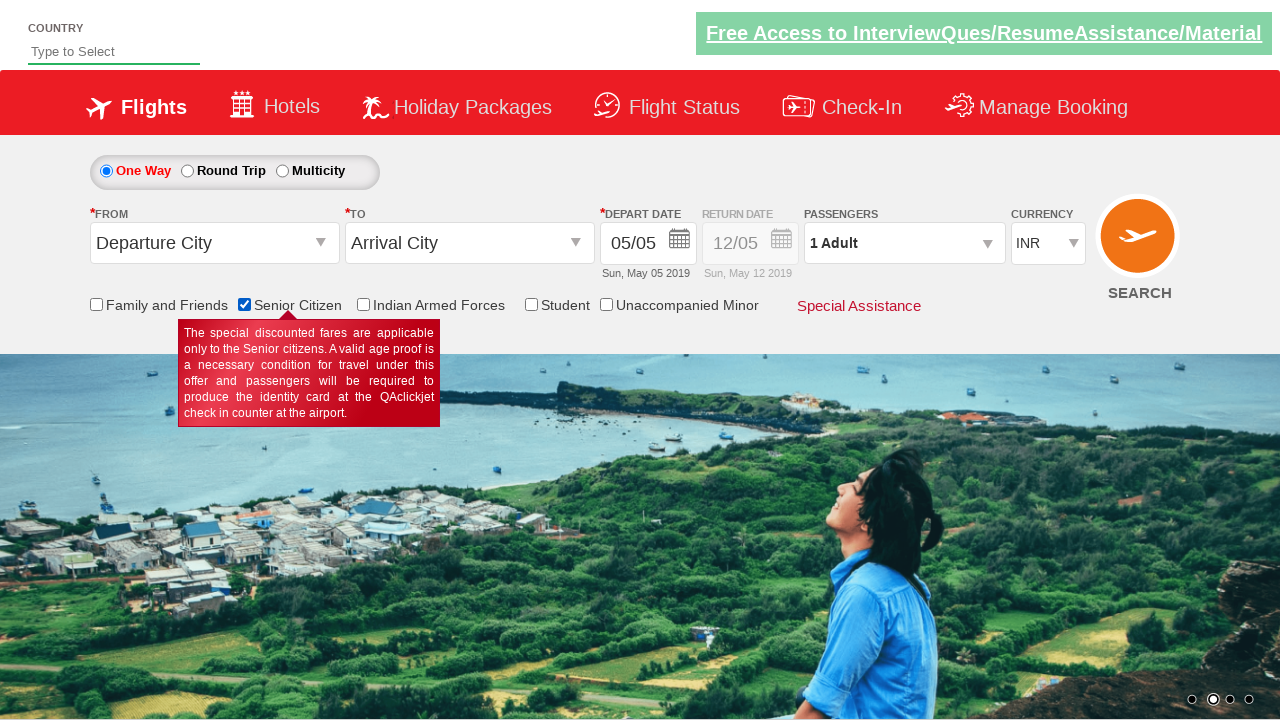

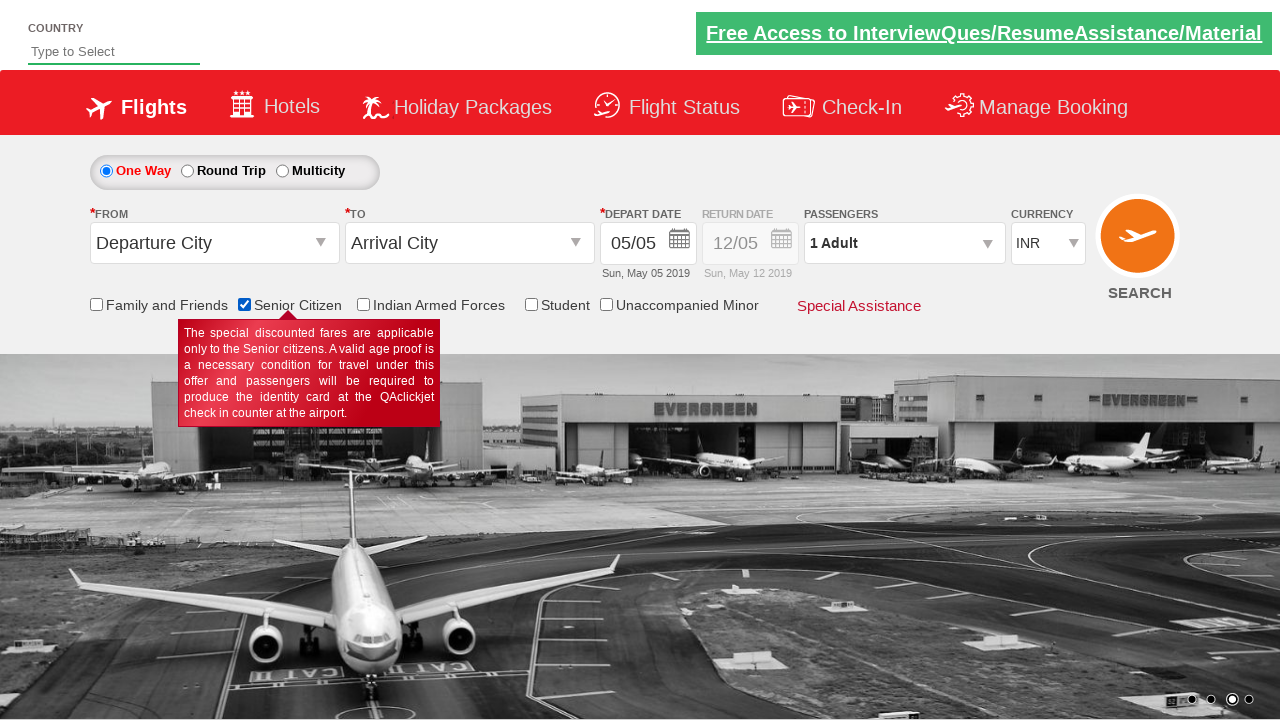